Tests checkbox interaction on a practice automation page by clicking on checkbox options

Starting URL: https://rahulshettyacademy.com/AutomationPractice/

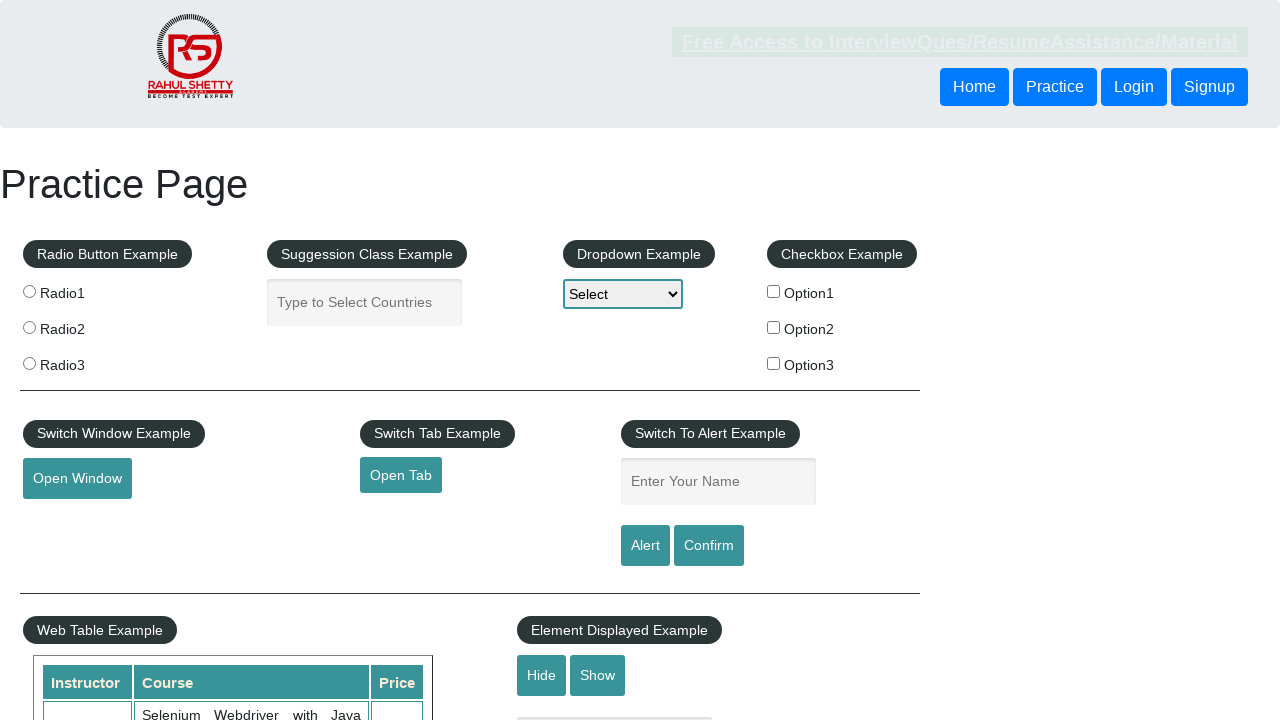

Clicked on first checkbox option (checkBoxOption1) at (774, 291) on input#checkBoxOption1
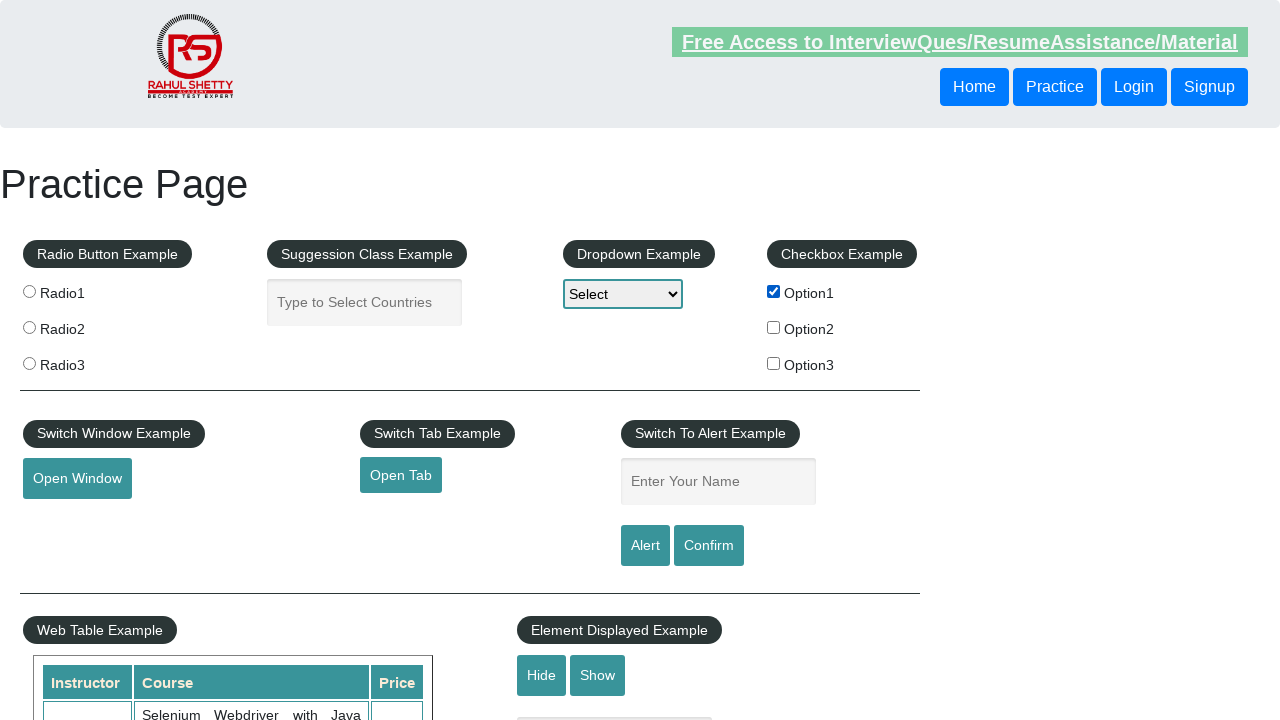

Waited 500ms for UI updates
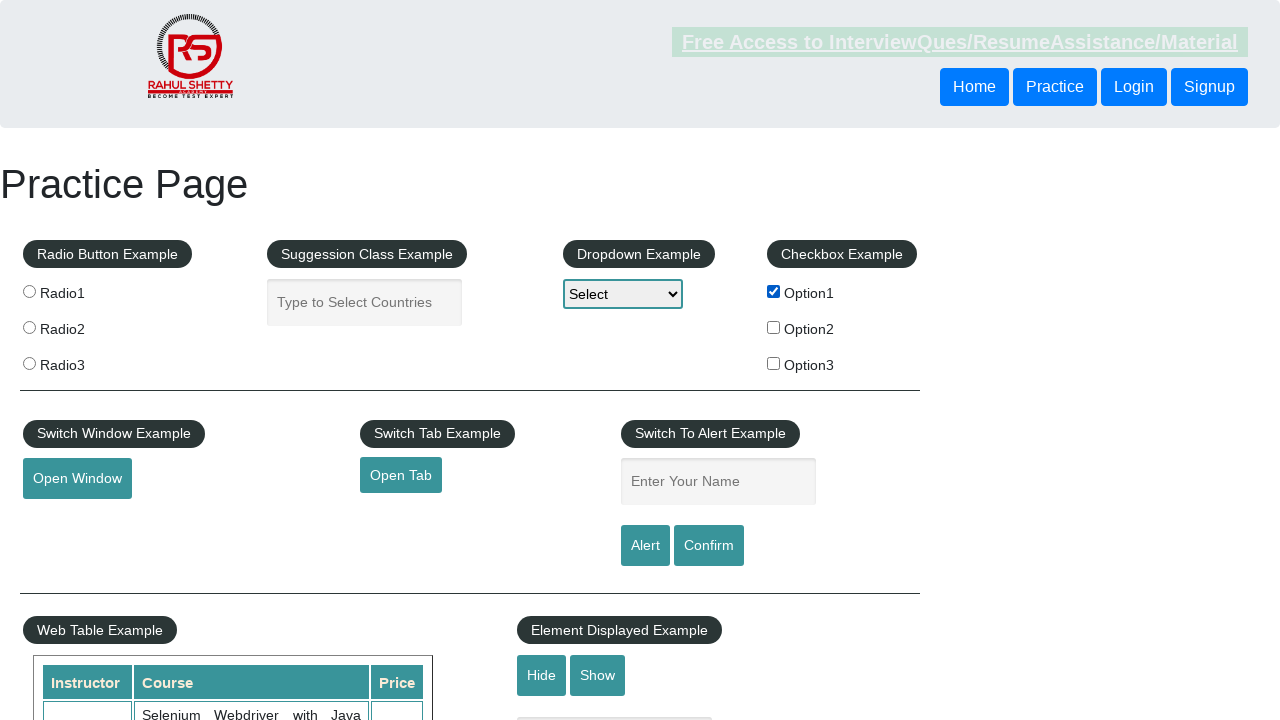

Clicked on first checkbox option again (checkBoxOption1) at (774, 291) on input#checkBoxOption1
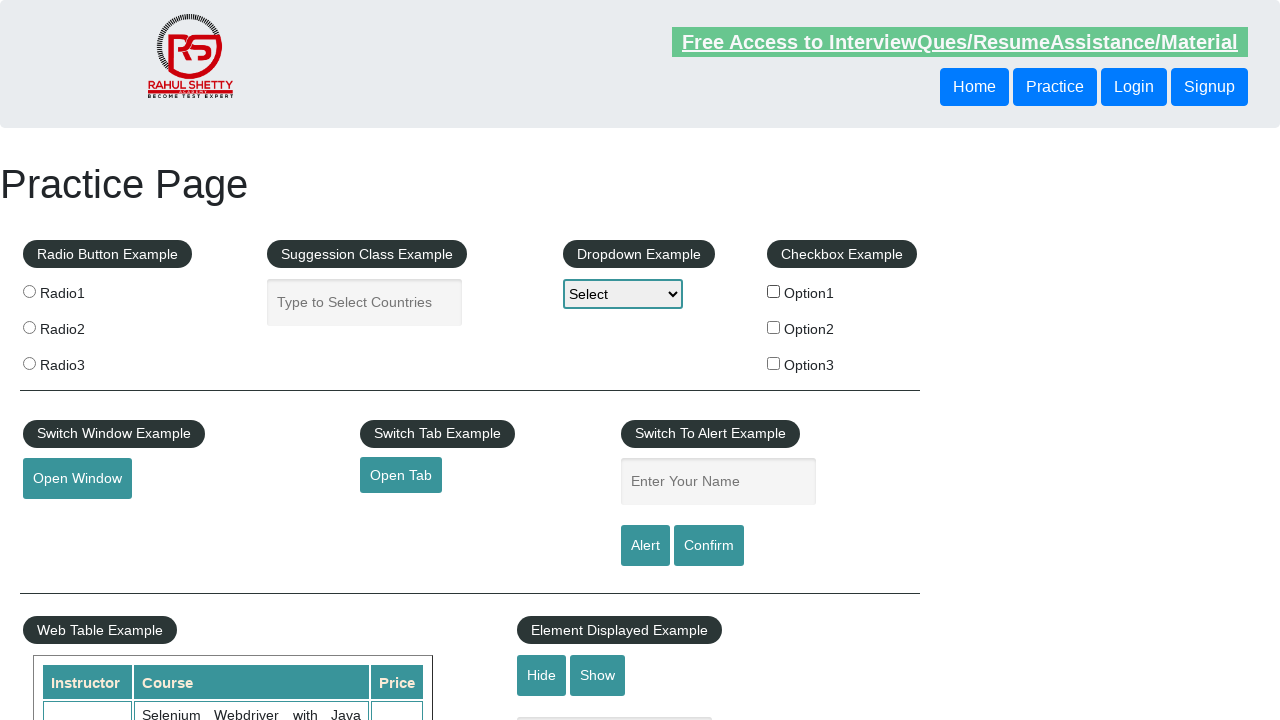

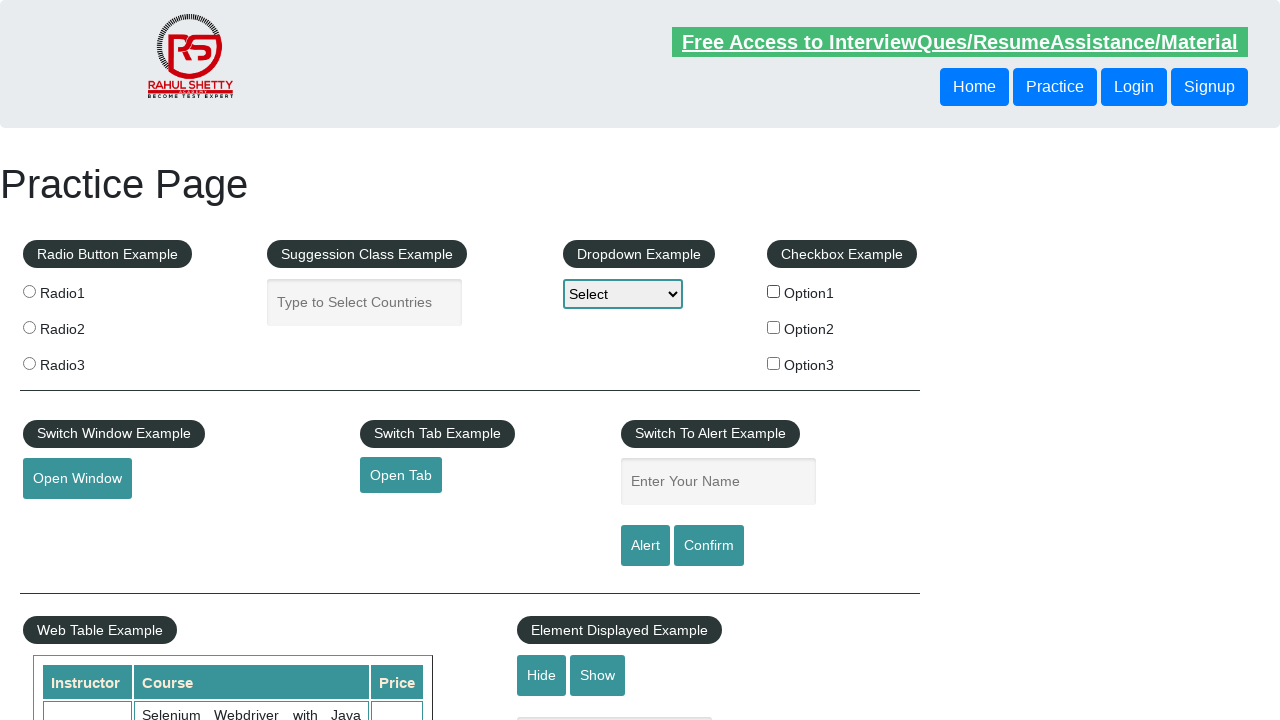